Tests mouse hover functionality on the jQuery UI website by hovering over multiple navigation menu items in sequence

Starting URL: https://jqueryui.com/

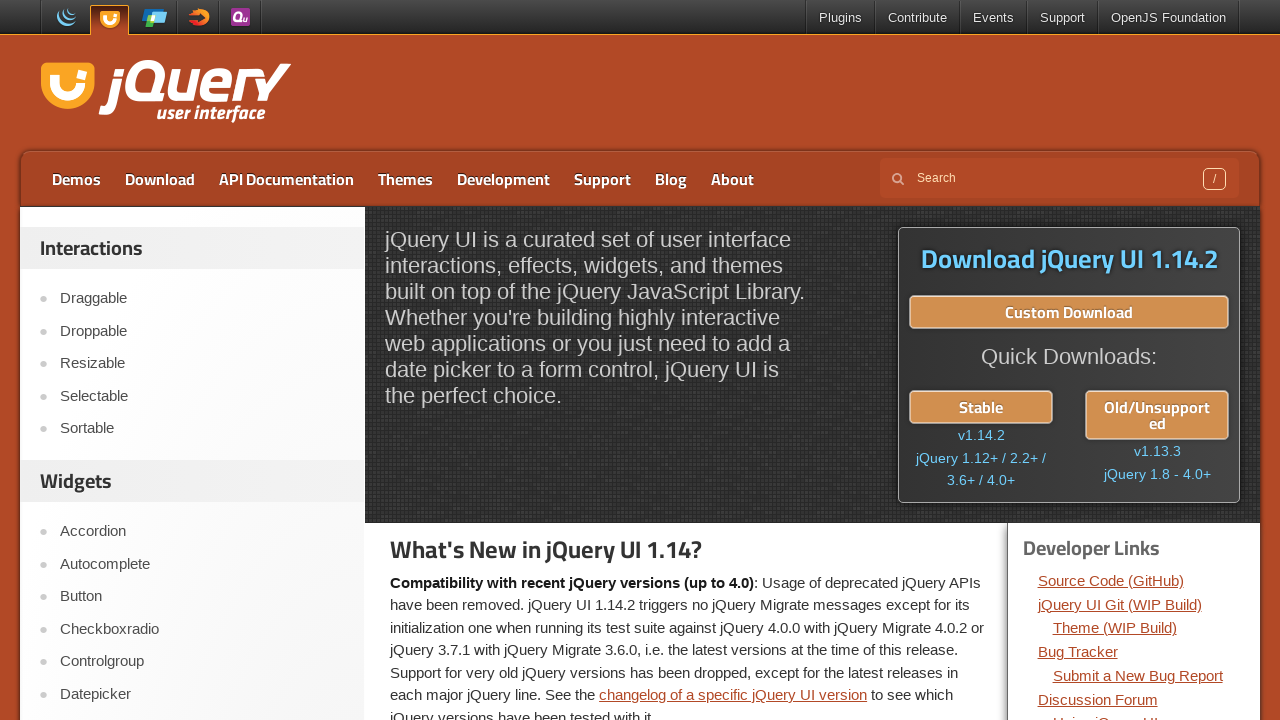

Hovered over Plugins menu item at (840, 18) on a:text('Plugins')
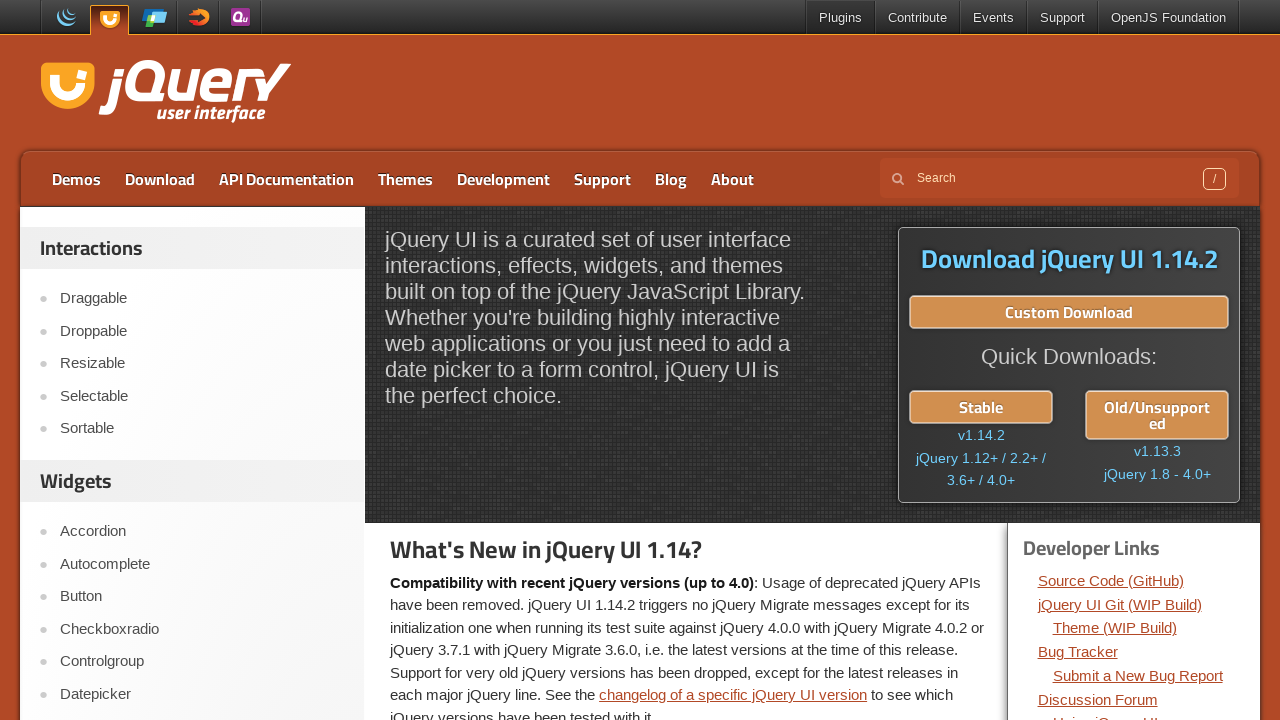

Hovered over Contribute menu item at (918, 18) on a:text('Contribute')
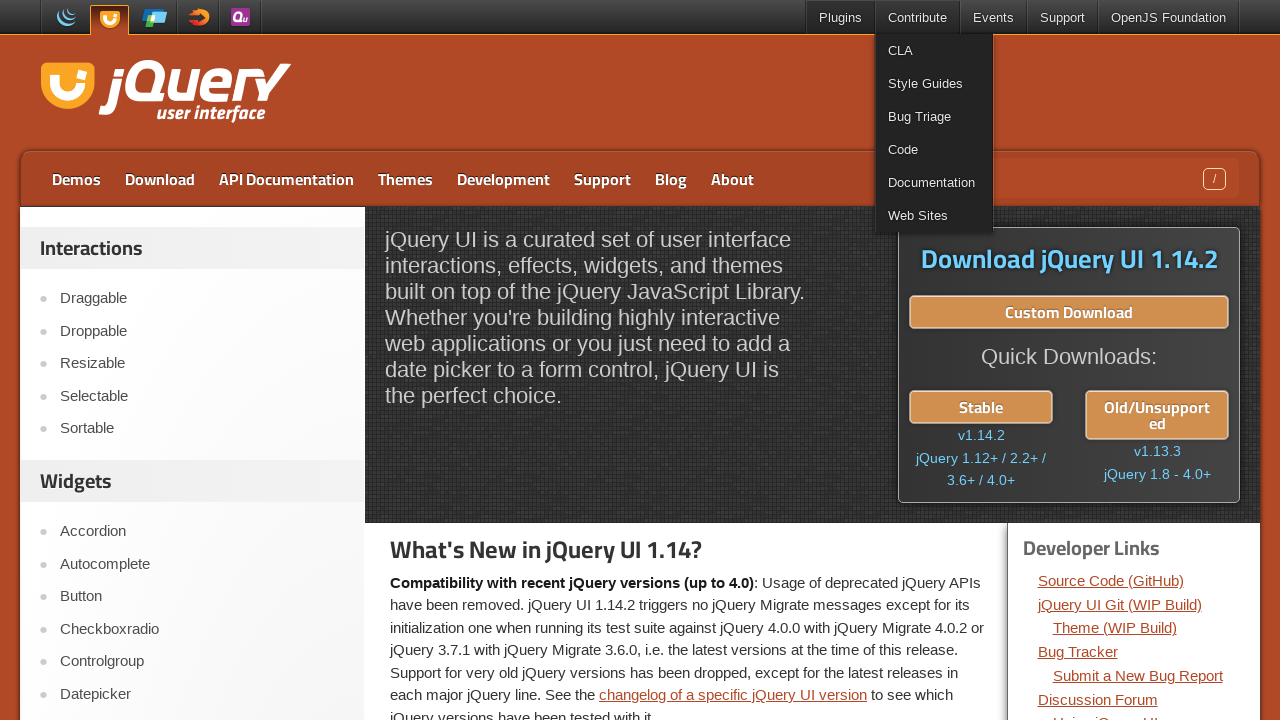

Hovered over Events menu item at (994, 18) on a:text('Events')
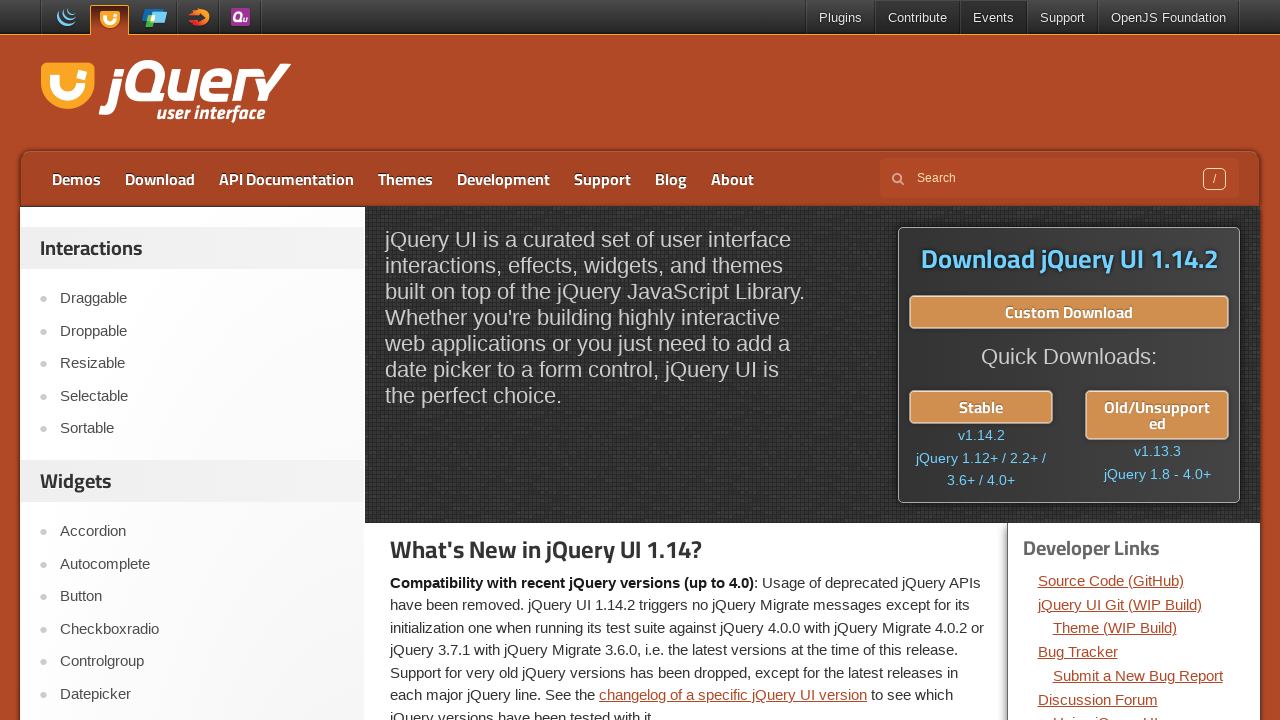

Hovered over Support menu item at (1062, 18) on a:text('Support')
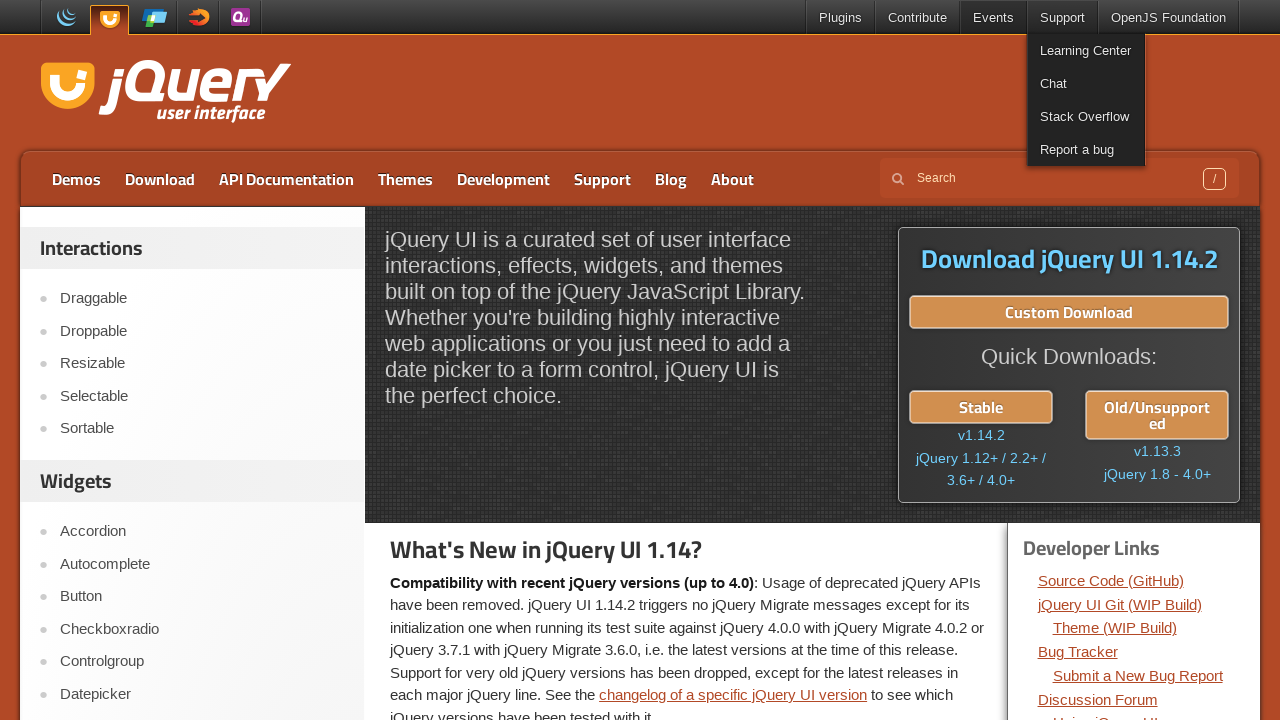

Hovered over JS Foundation menu item at (1168, 18) on a:text('JS Foundation')
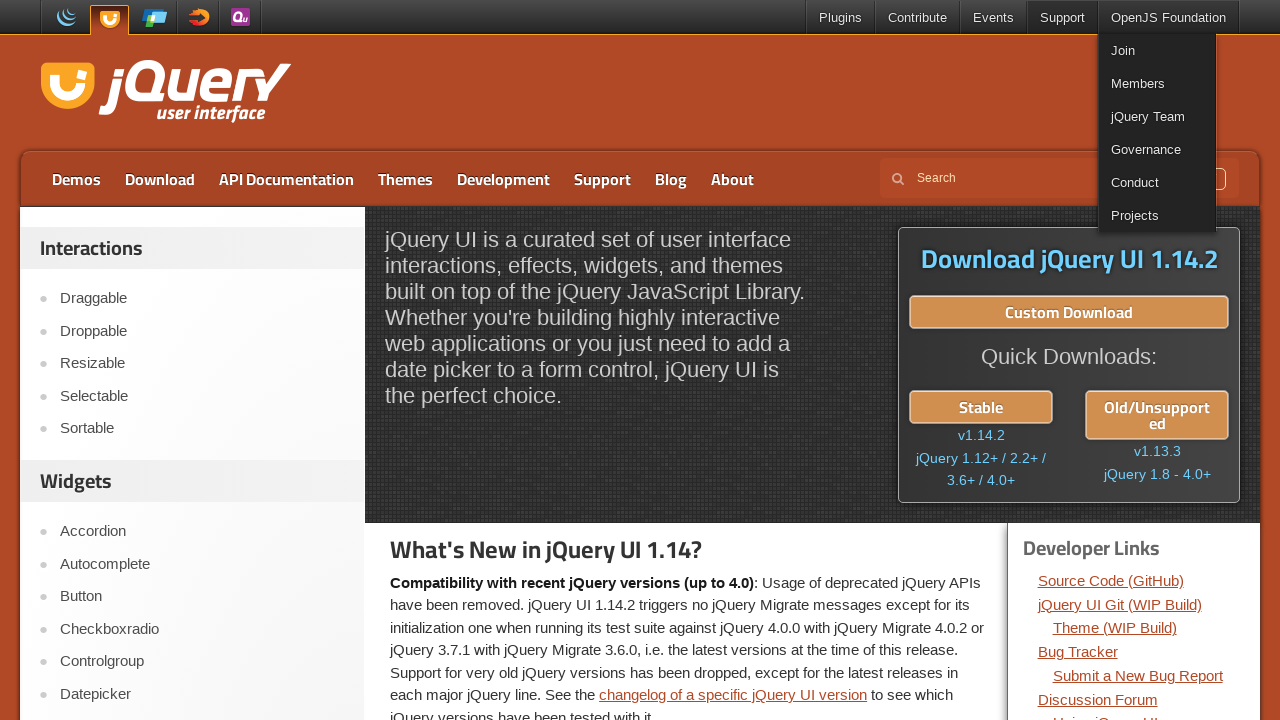

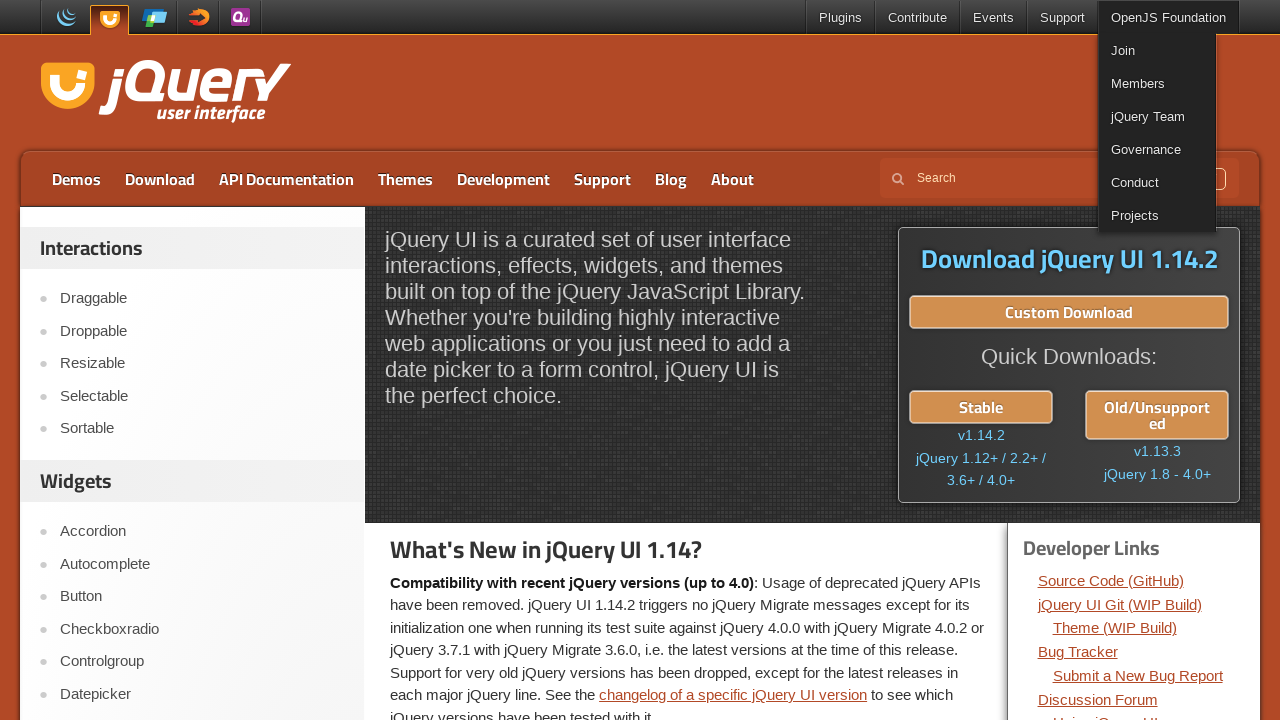